Navigates to testotomasyonu.com and verifies the page loaded correctly by checking the current URL

Starting URL: https://www.testotomasyonu.com/

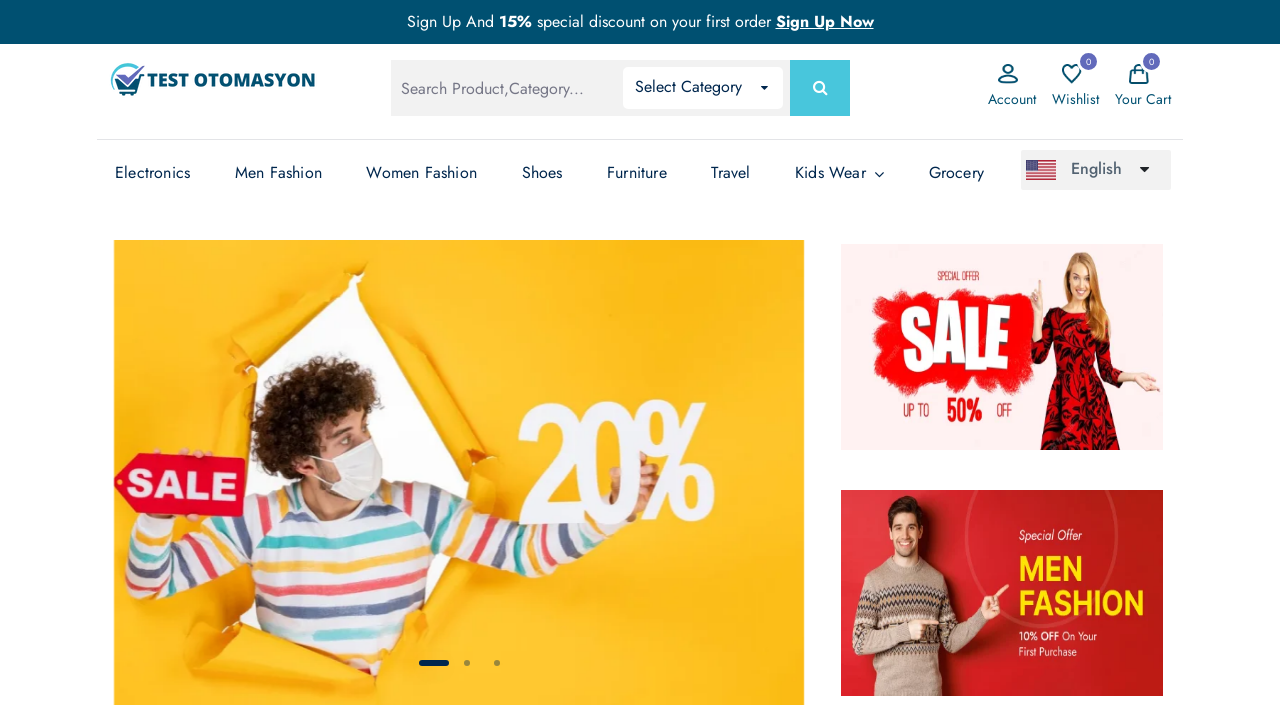

Navigated to testotomasyonu.com
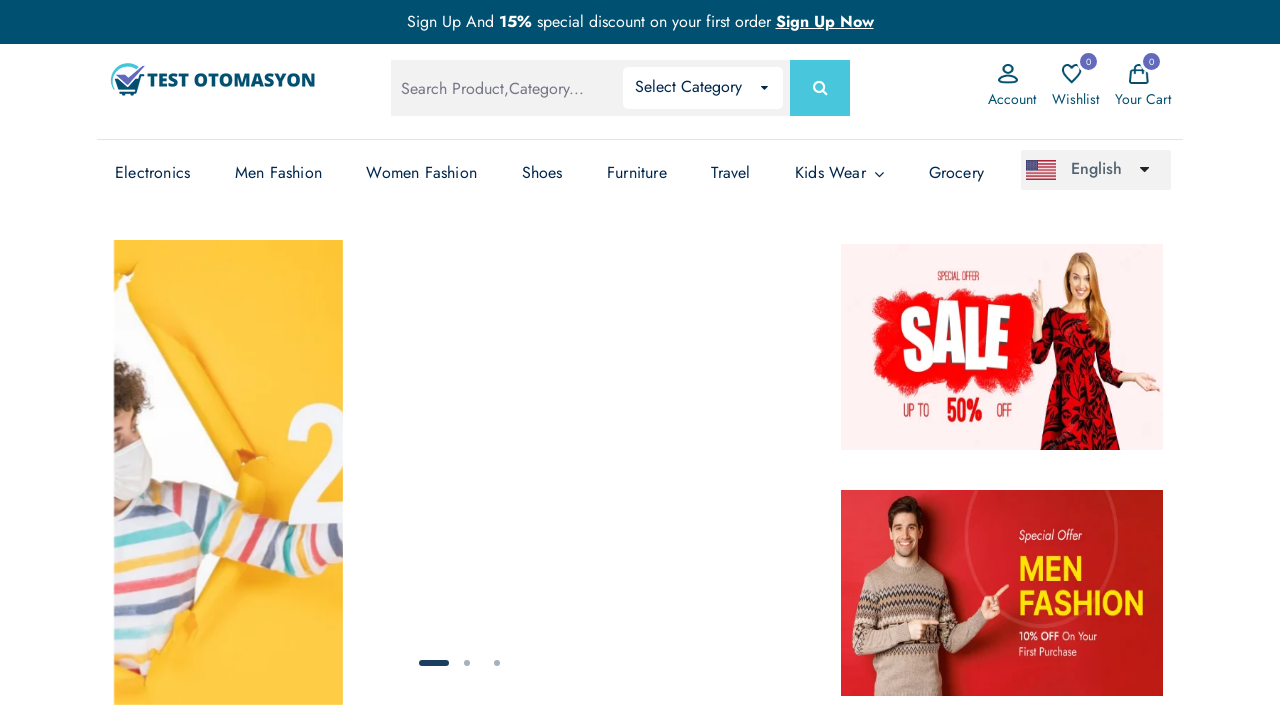

Retrieved current page URL
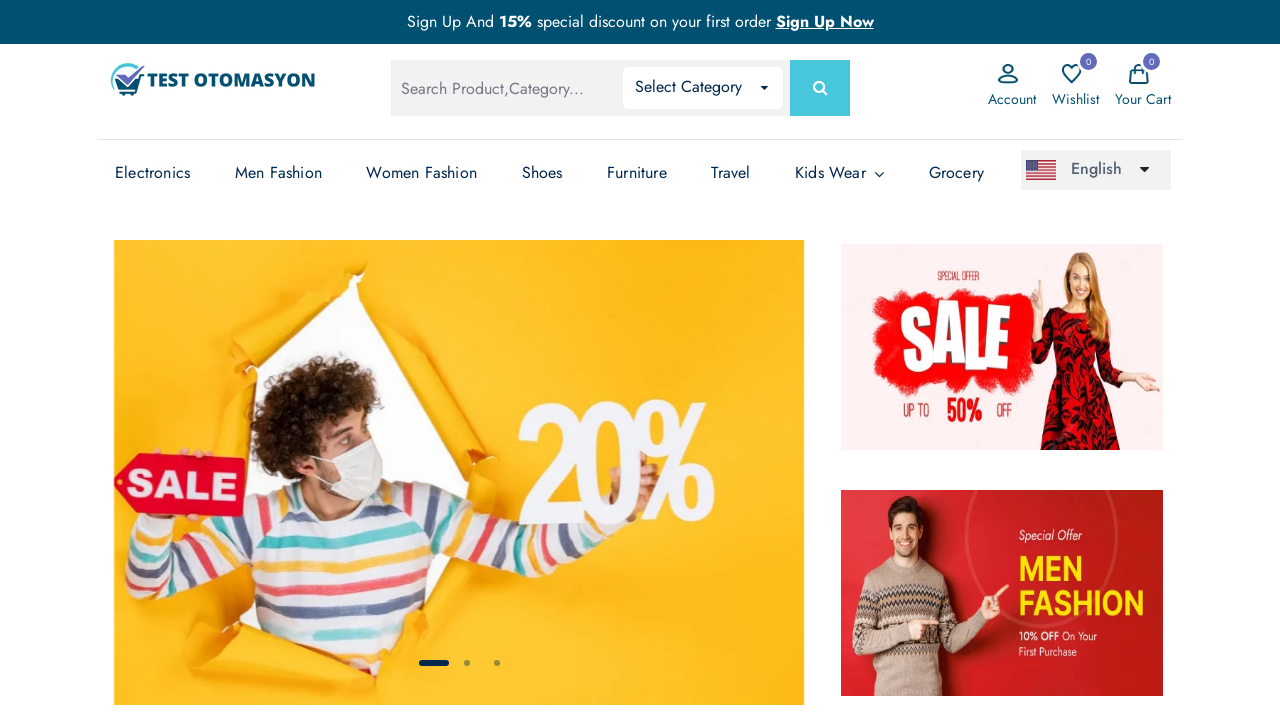

URL verification passed - page loaded correctly
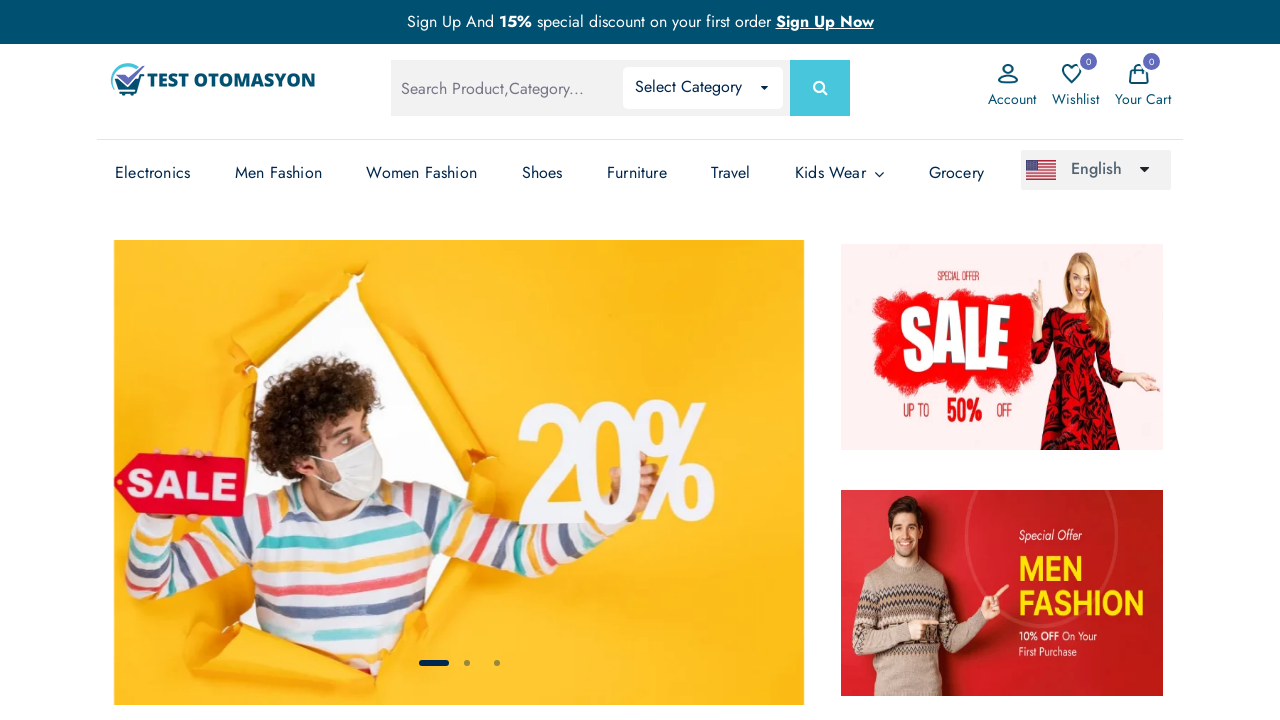

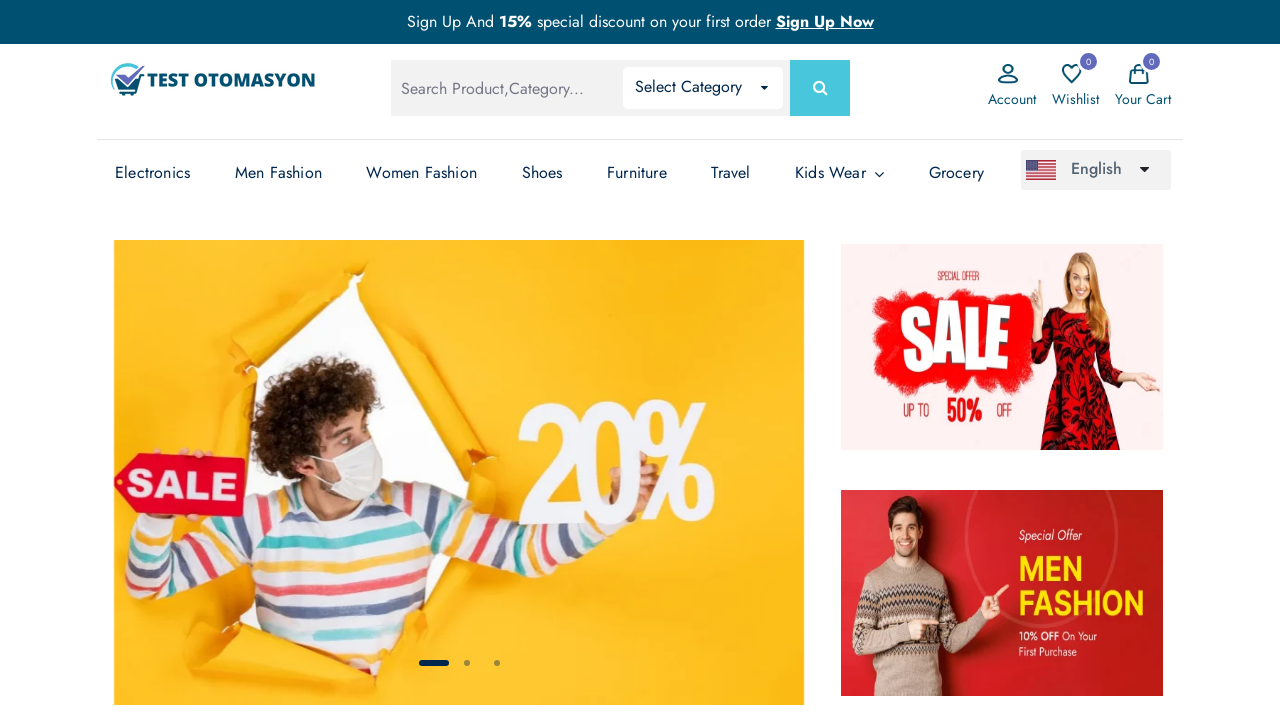